Tests single tab handling by clicking a button that opens a new tab, then interacting with the navbar dropdown and navigating to the about page in the new tab

Starting URL: https://demo.automationtesting.in/Windows.html

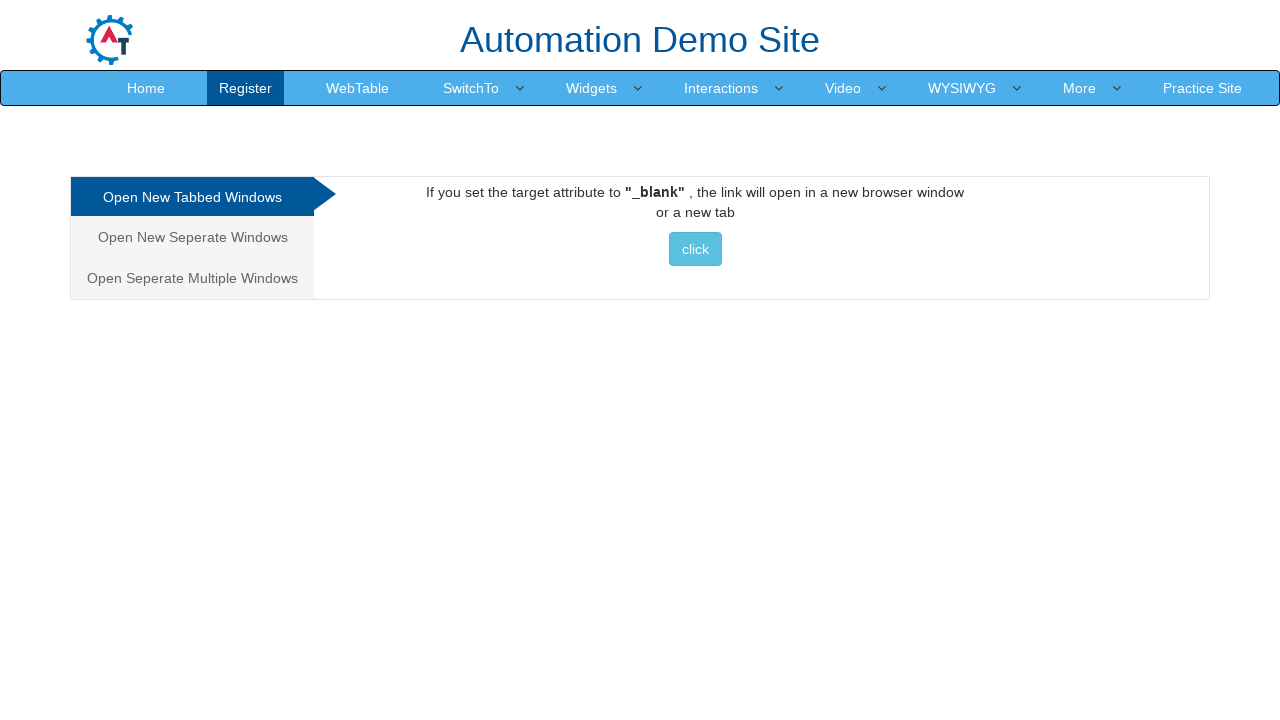

Clicked button to open new tab at (695, 249) on button:has-text("click")
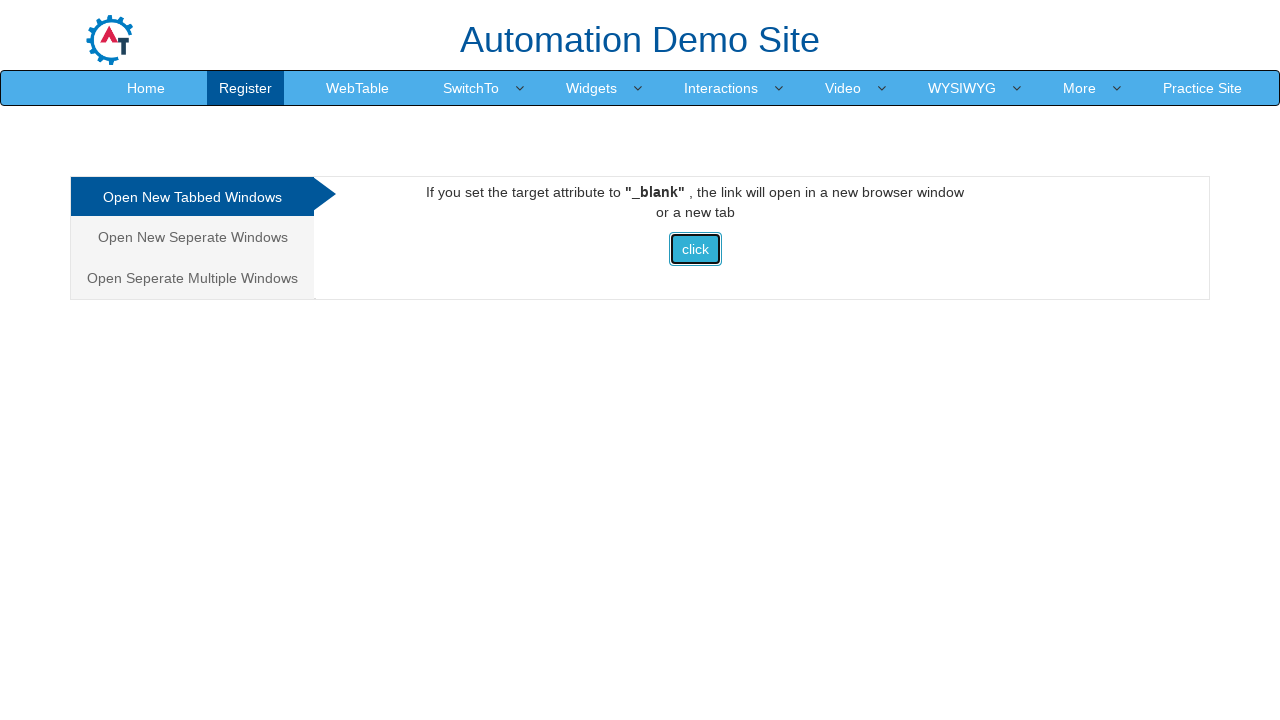

New tab opened and page loaded
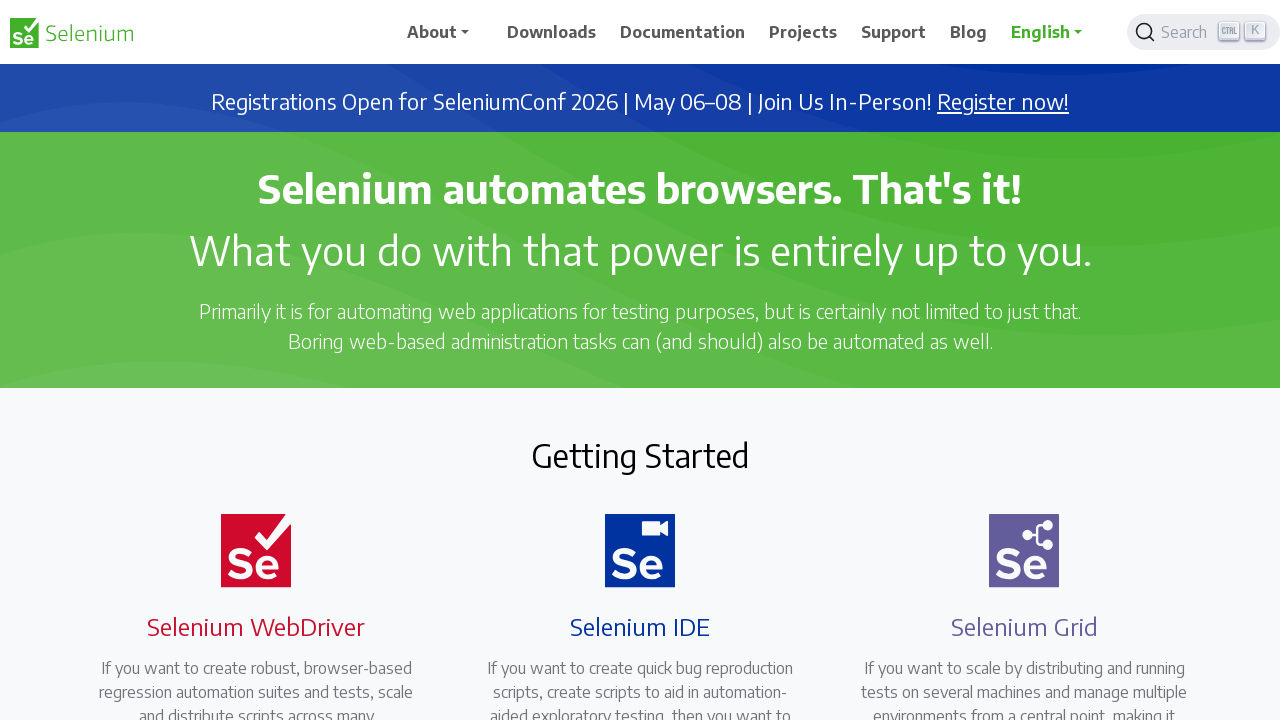

Clicked navbar dropdown in new tab at (445, 32) on #navbarDropdown
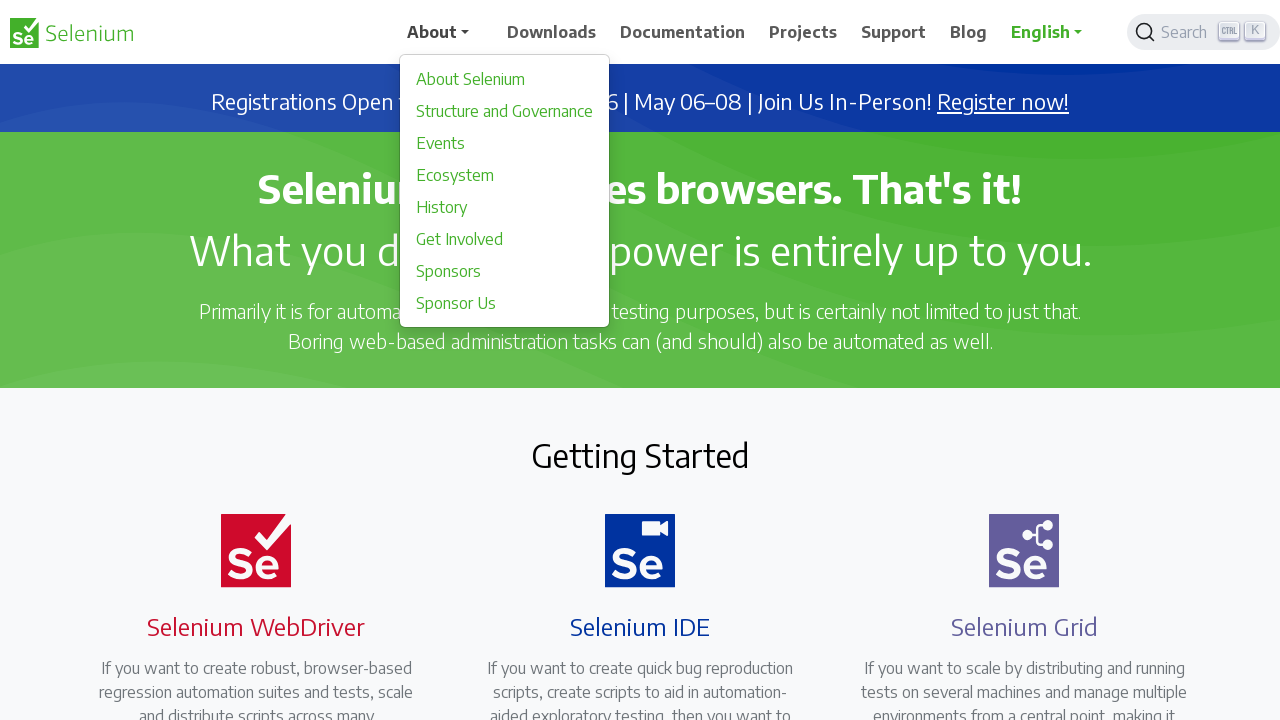

Clicked about link in navbar dropdown at (505, 79) on a[href='/about']
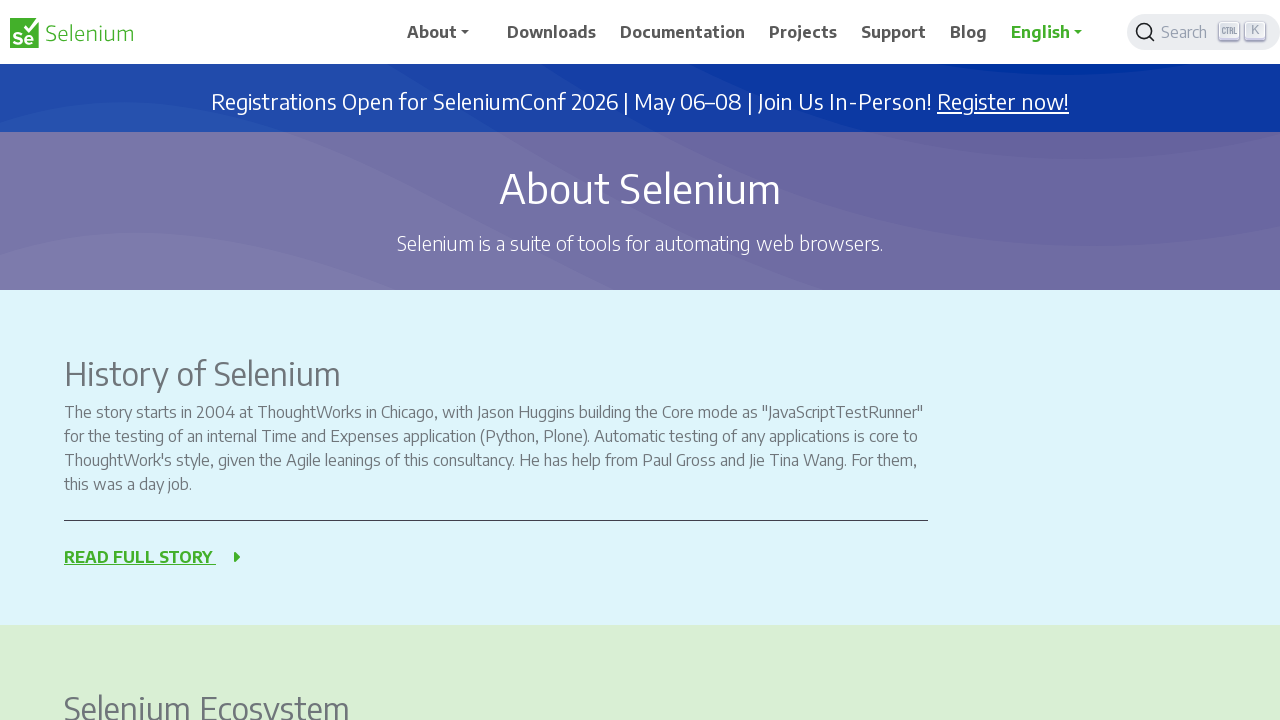

Navigated to about page and page loaded
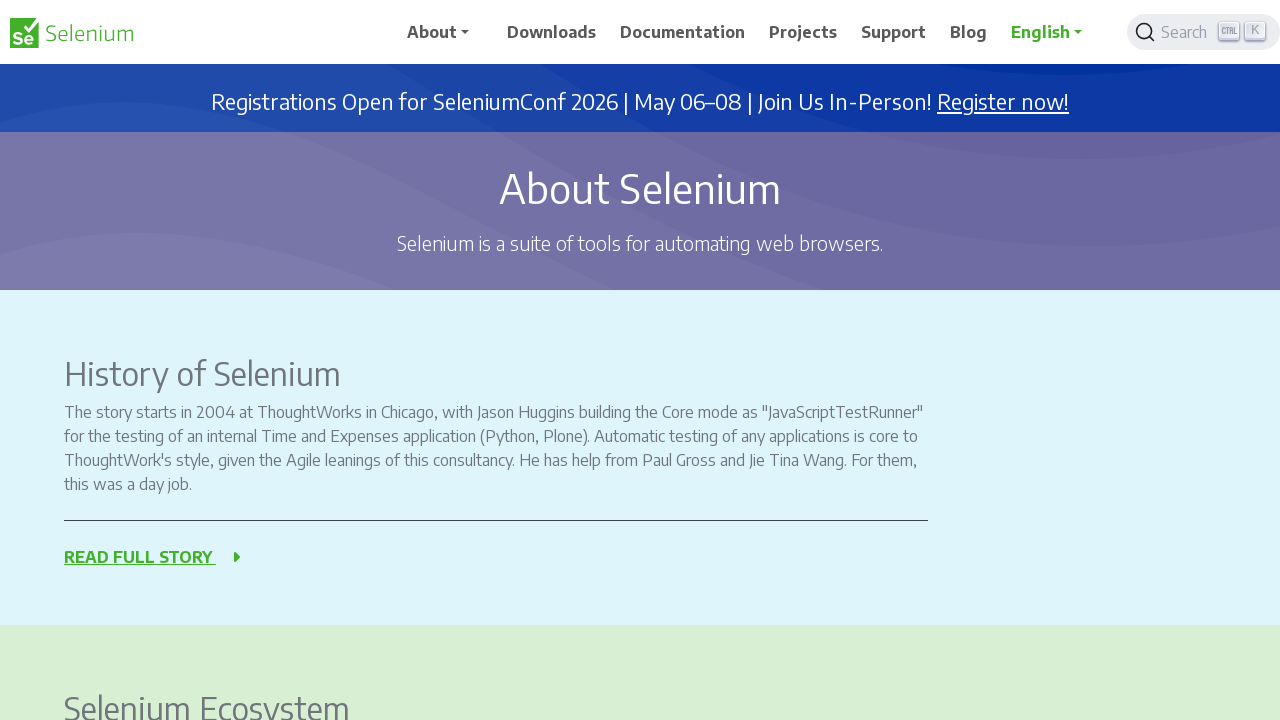

Closed the new tab
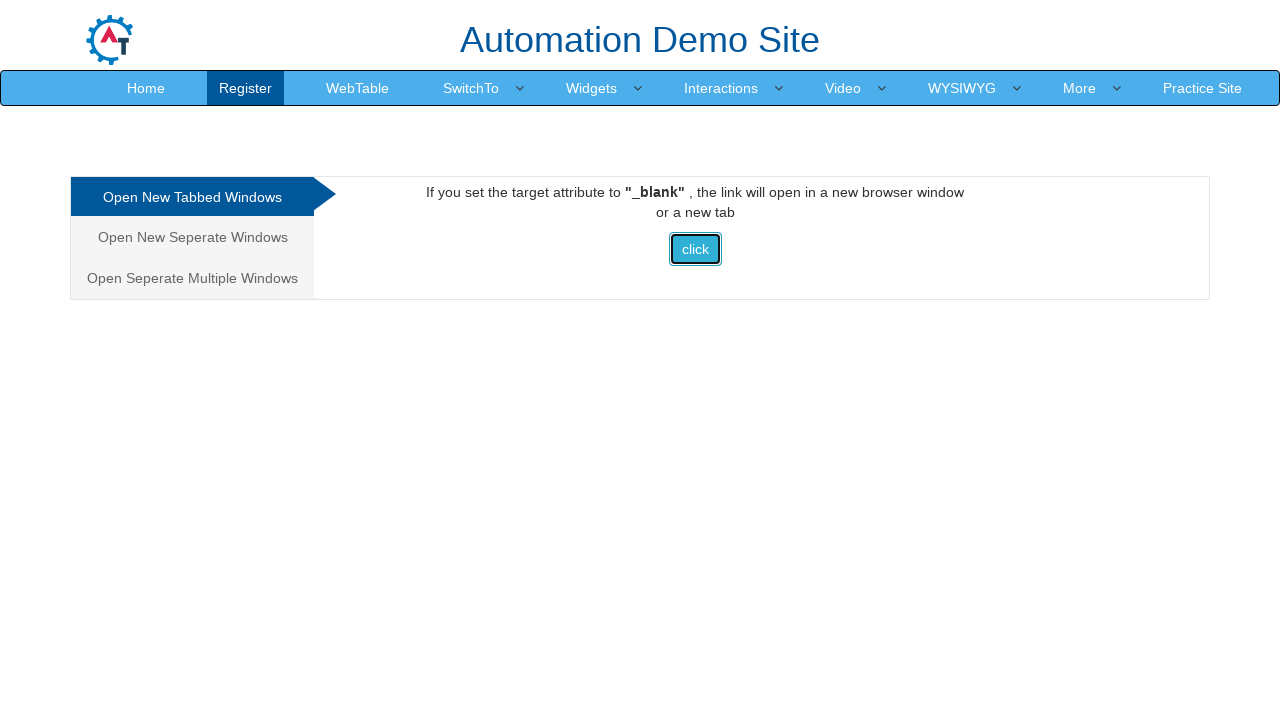

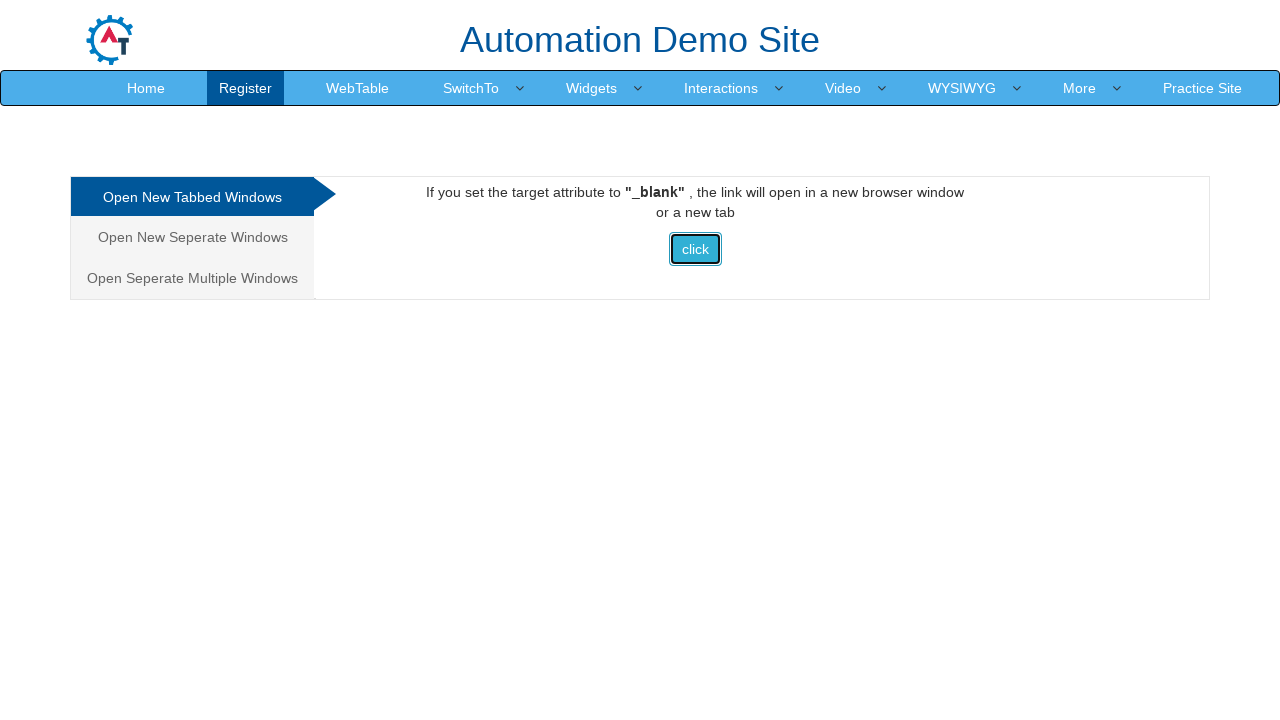